Solves a math puzzle by extracting a value from an element's attribute, calculating the result using a logarithmic formula, filling the answer field, checking a checkbox, selecting a radio button, and submitting the form.

Starting URL: http://suninjuly.github.io/get_attribute.html

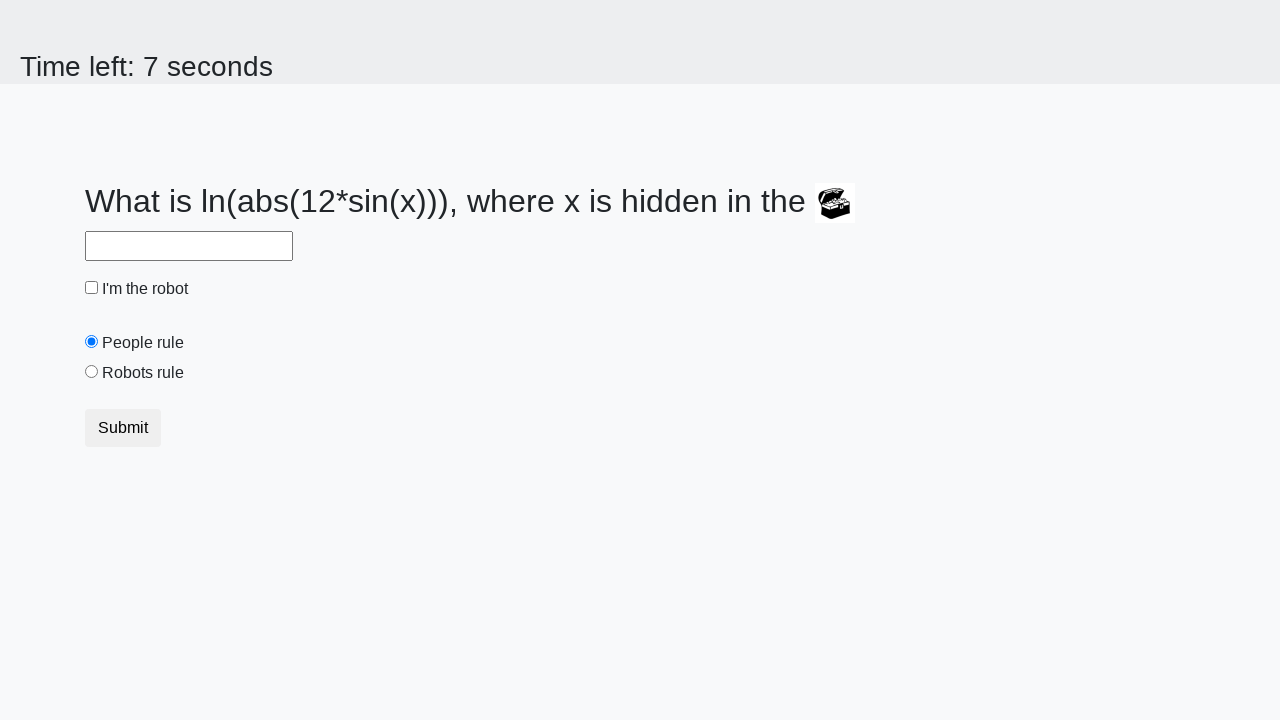

Located the treasure element with ID 'treasure'
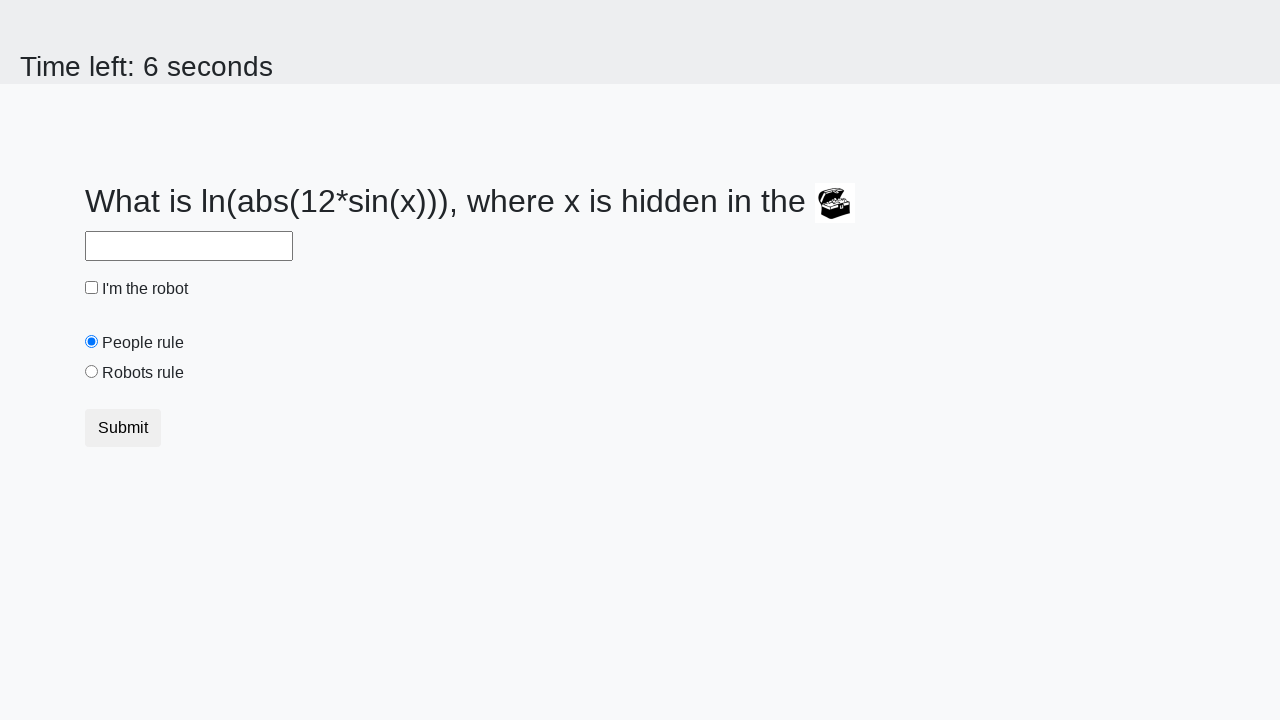

Extracted 'valuex' attribute from treasure element: 424
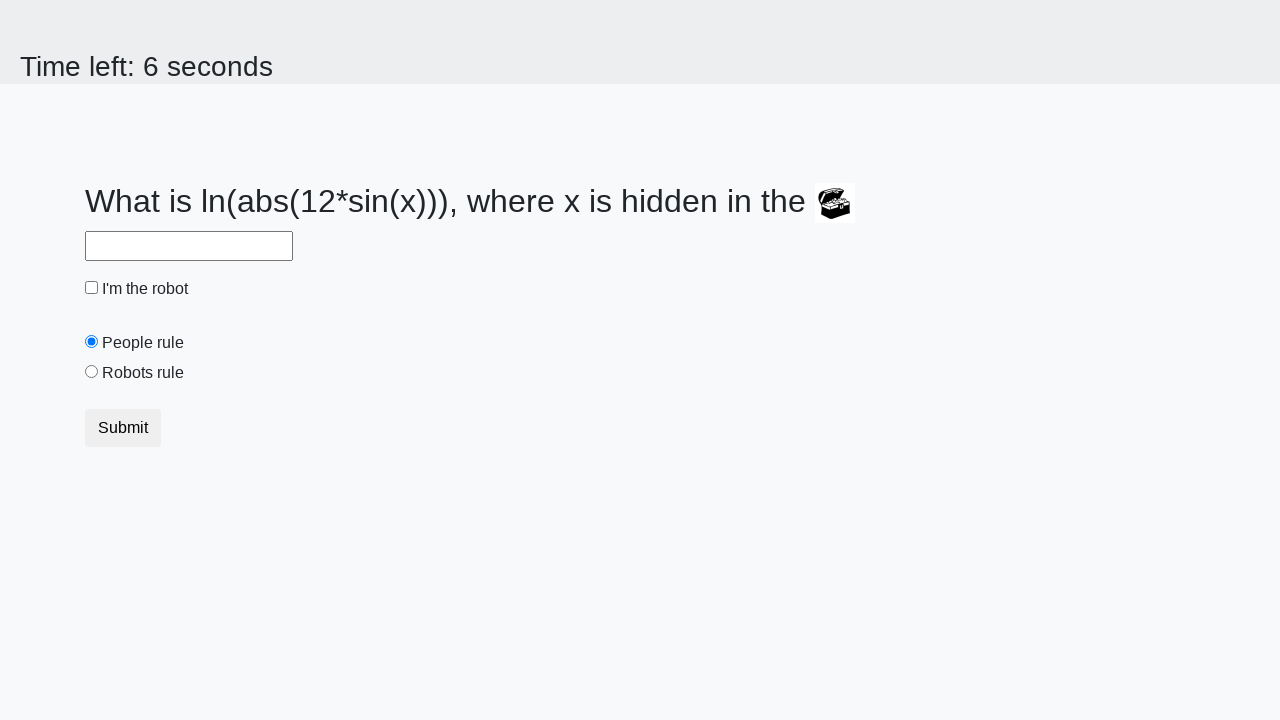

Calculated logarithmic formula result: 0.31994964691100886
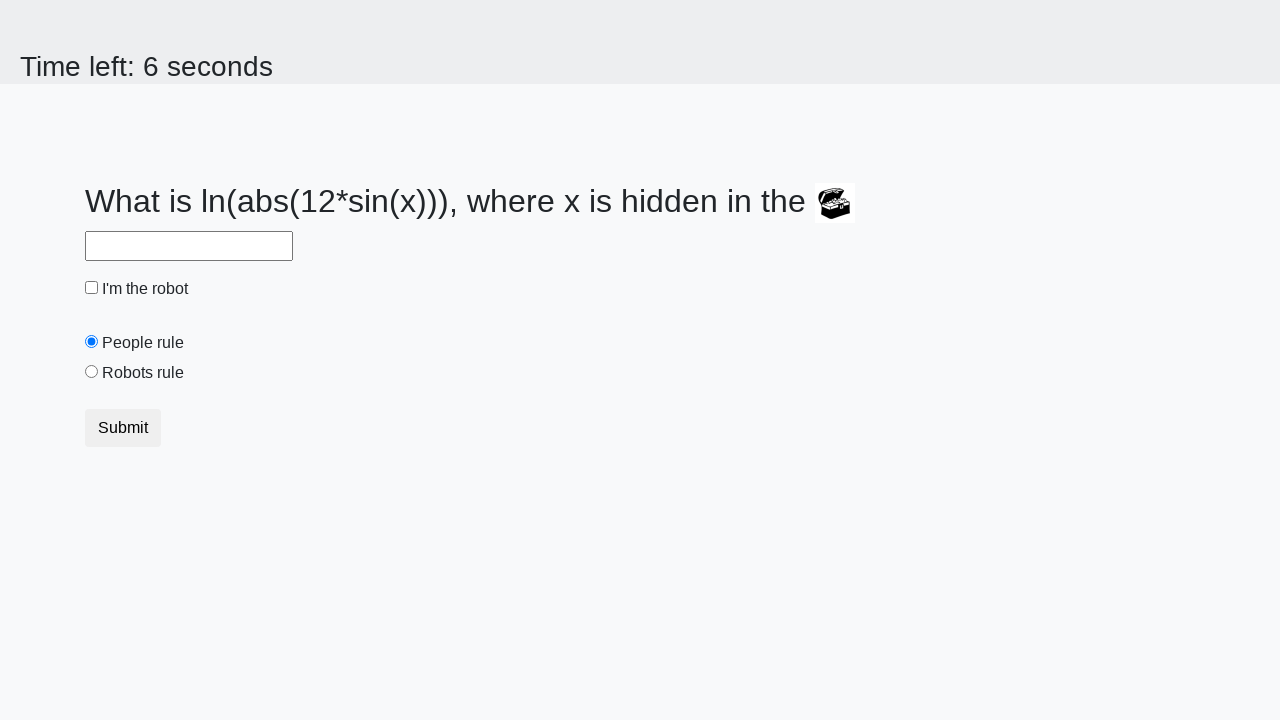

Filled answer field with calculated value: 0.31994964691100886 on #answer
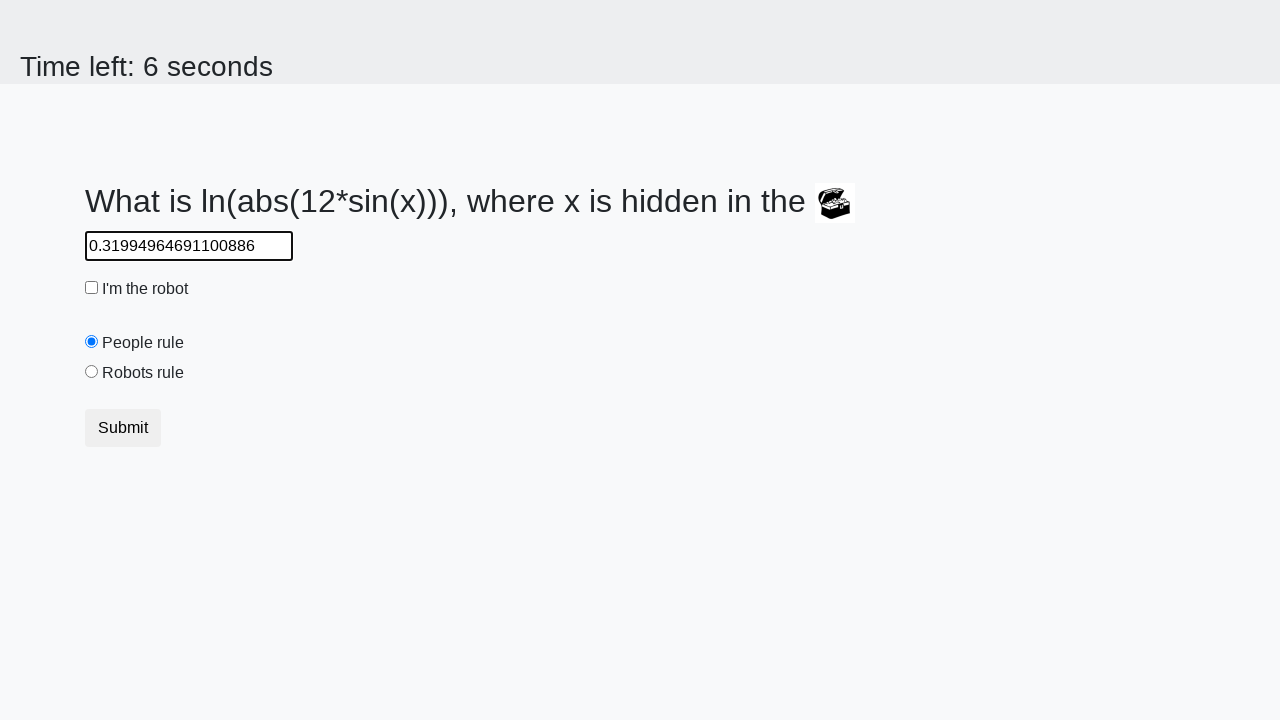

Checked the robot checkbox at (92, 288) on #robotCheckbox
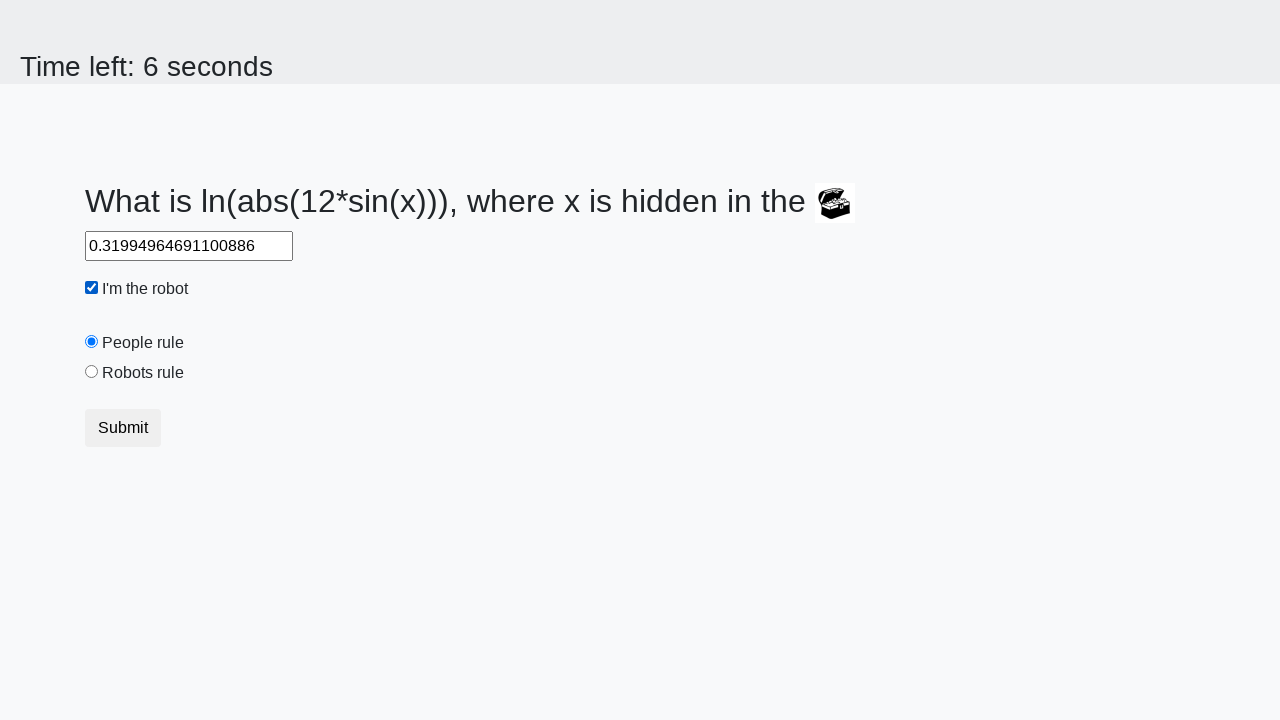

Selected the 'robots rule' radio button at (92, 372) on #robotsRule
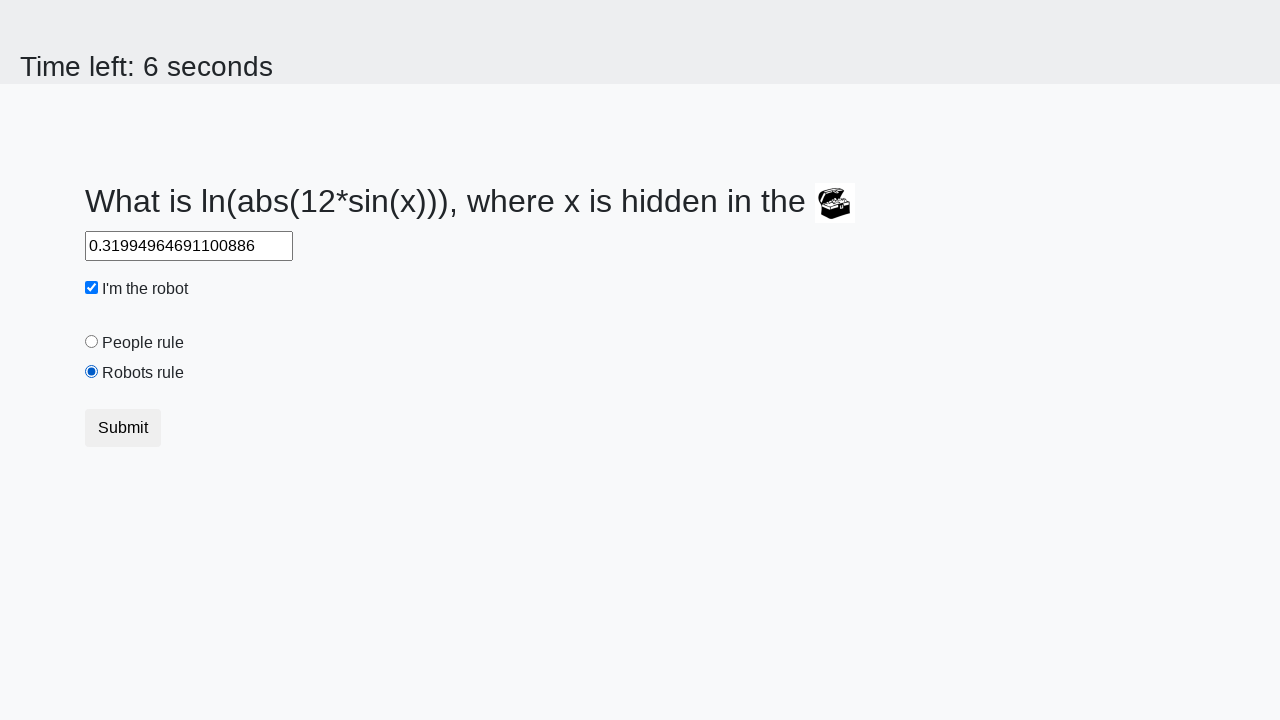

Clicked the submit button to complete the form at (123, 428) on .btn
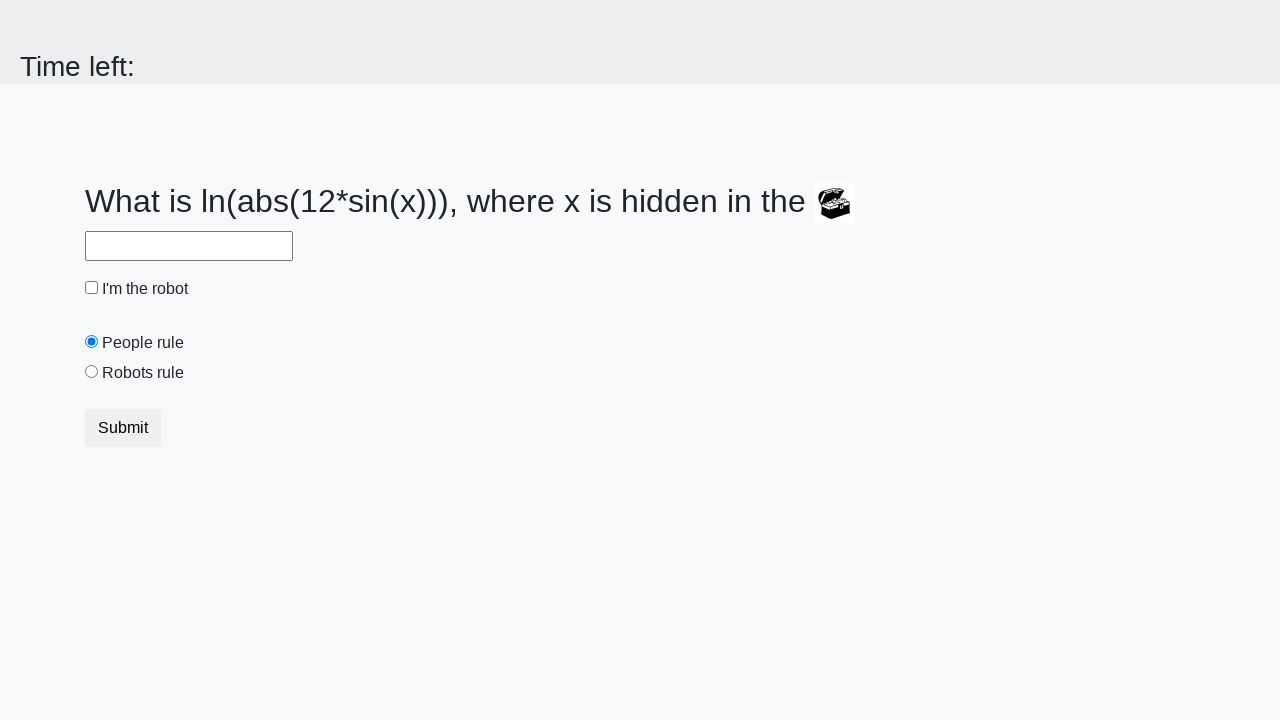

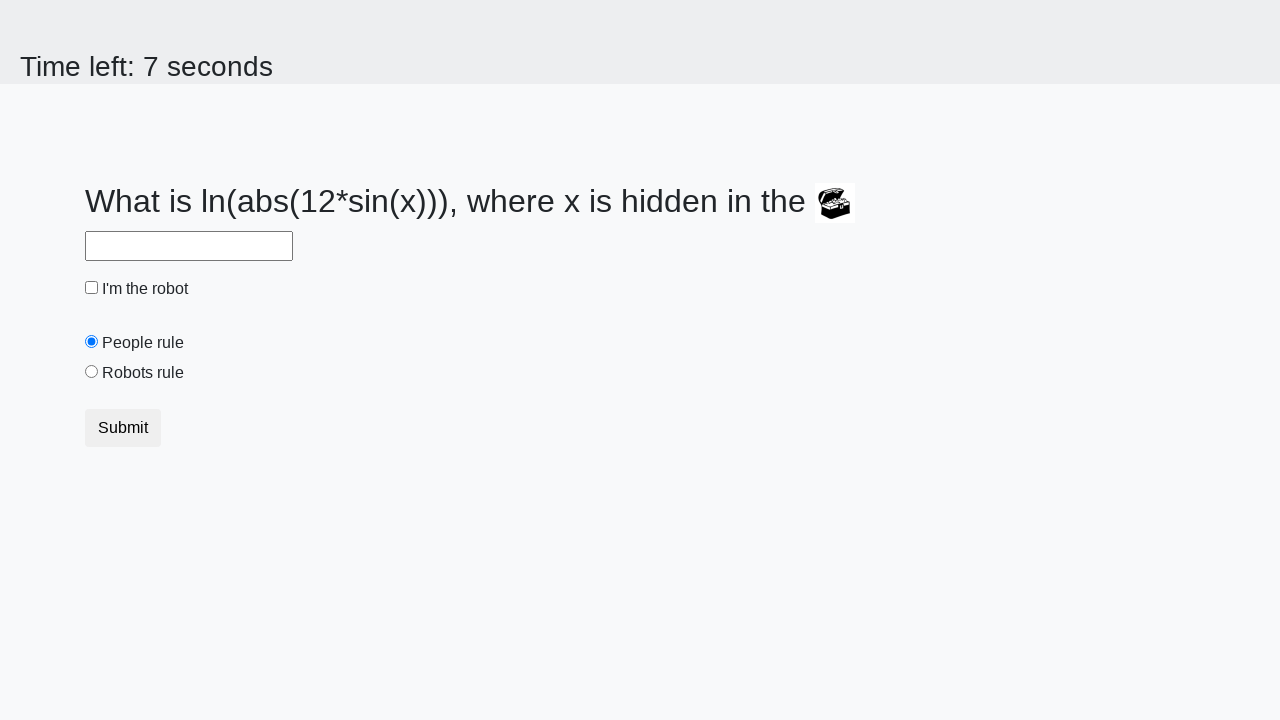